Tests window switching functionality by clicking a button that opens a new window, switching to it, then closing it and returning to the original window

Starting URL: https://popageorgianvictor.github.io/PUBLISHED-WEBPAGES/all_in_one

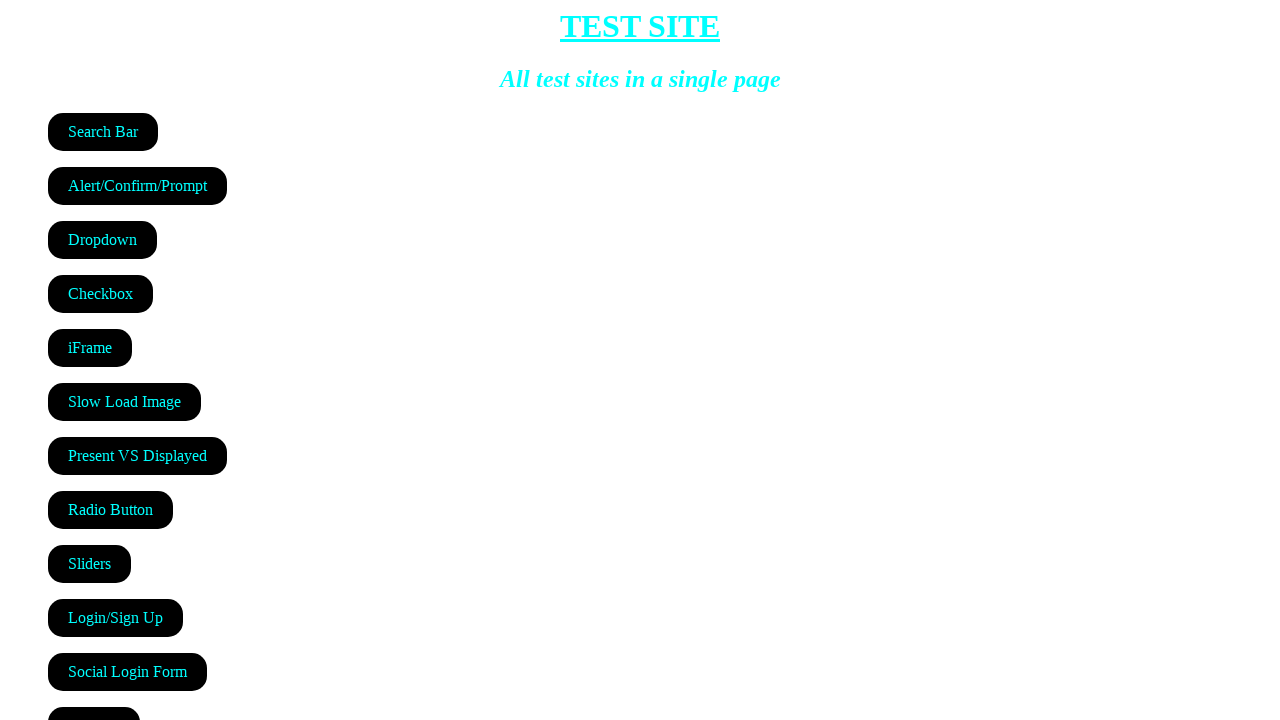

Clicked button to open new window at (103, 132) on .button
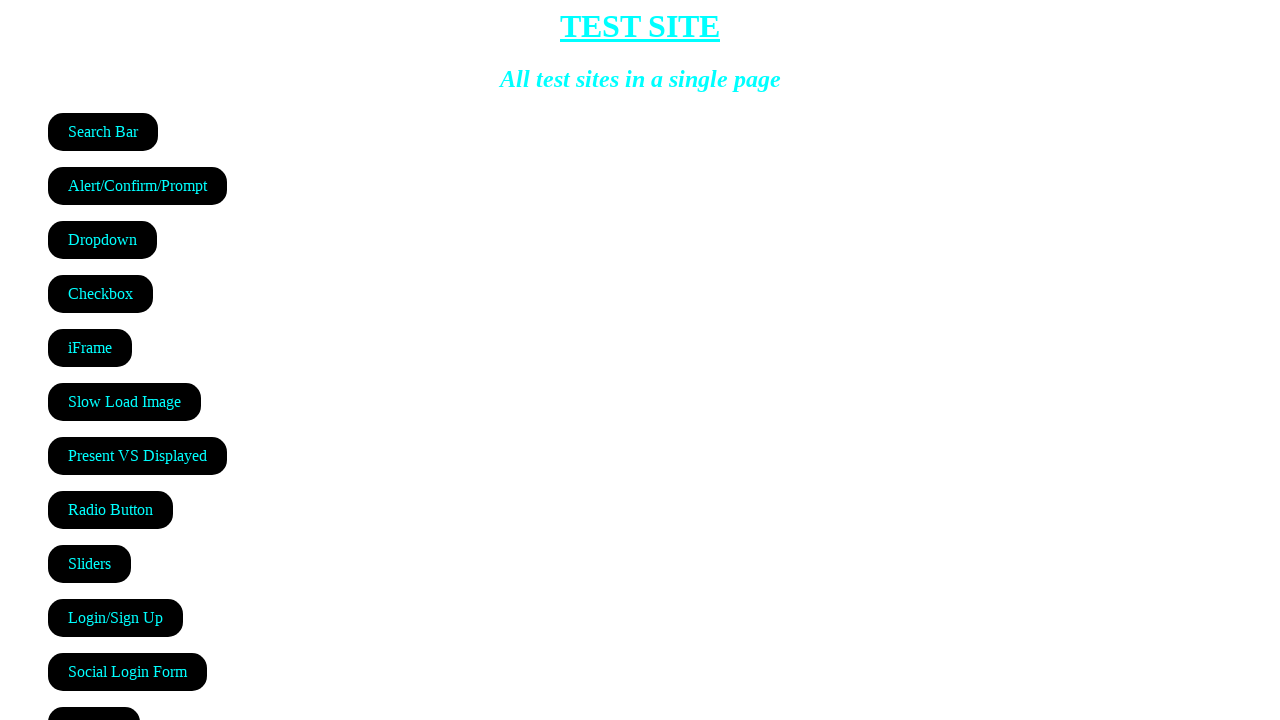

New window/tab opened and captured
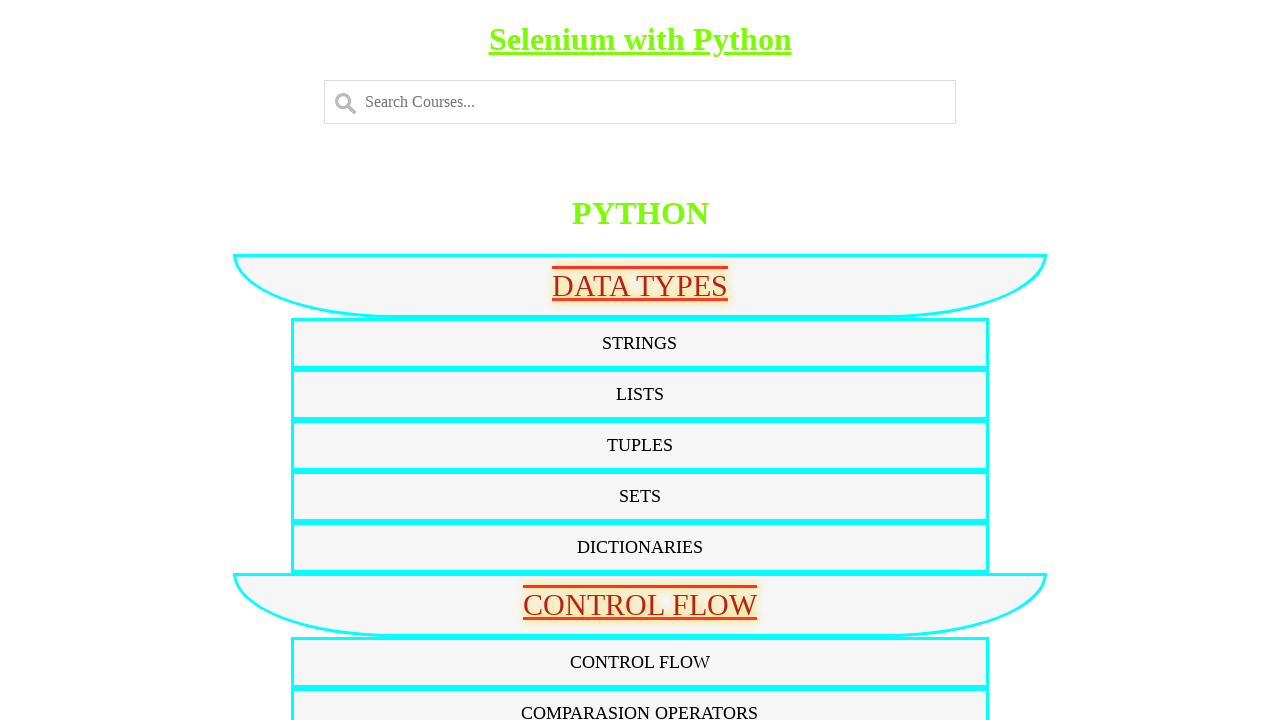

Retrieved original page title: Test Site
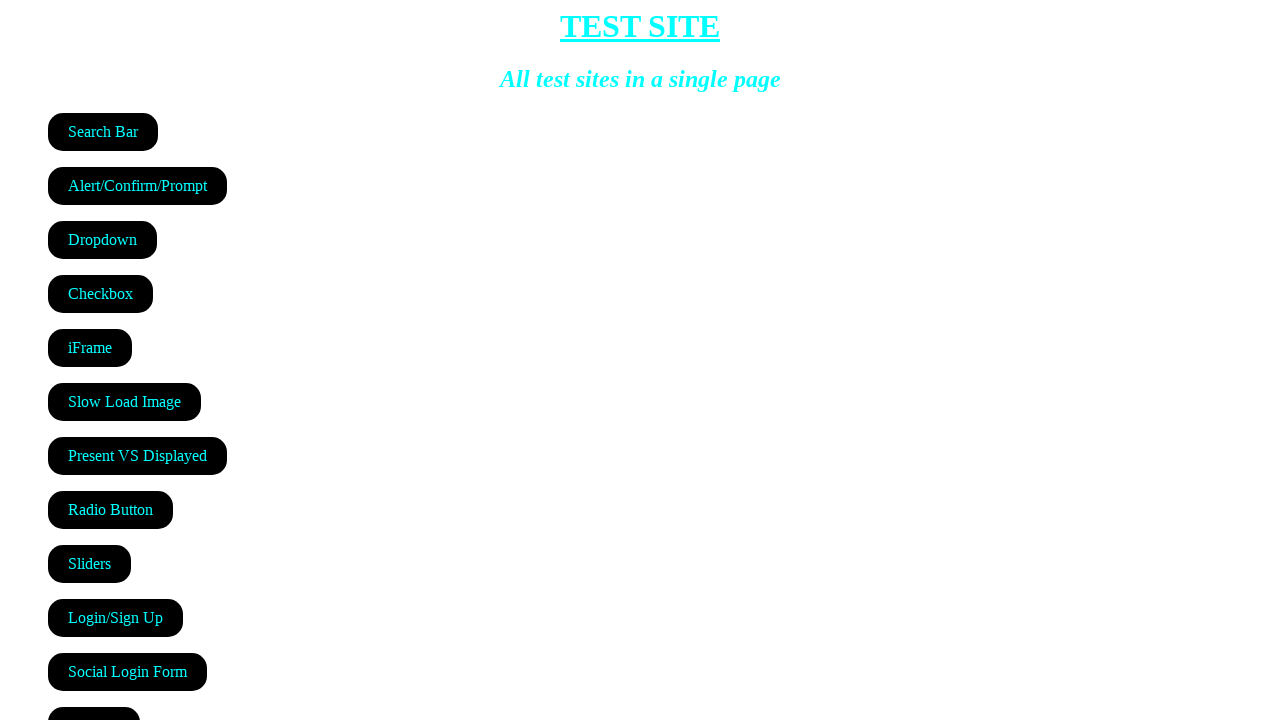

Retrieved new page title: 
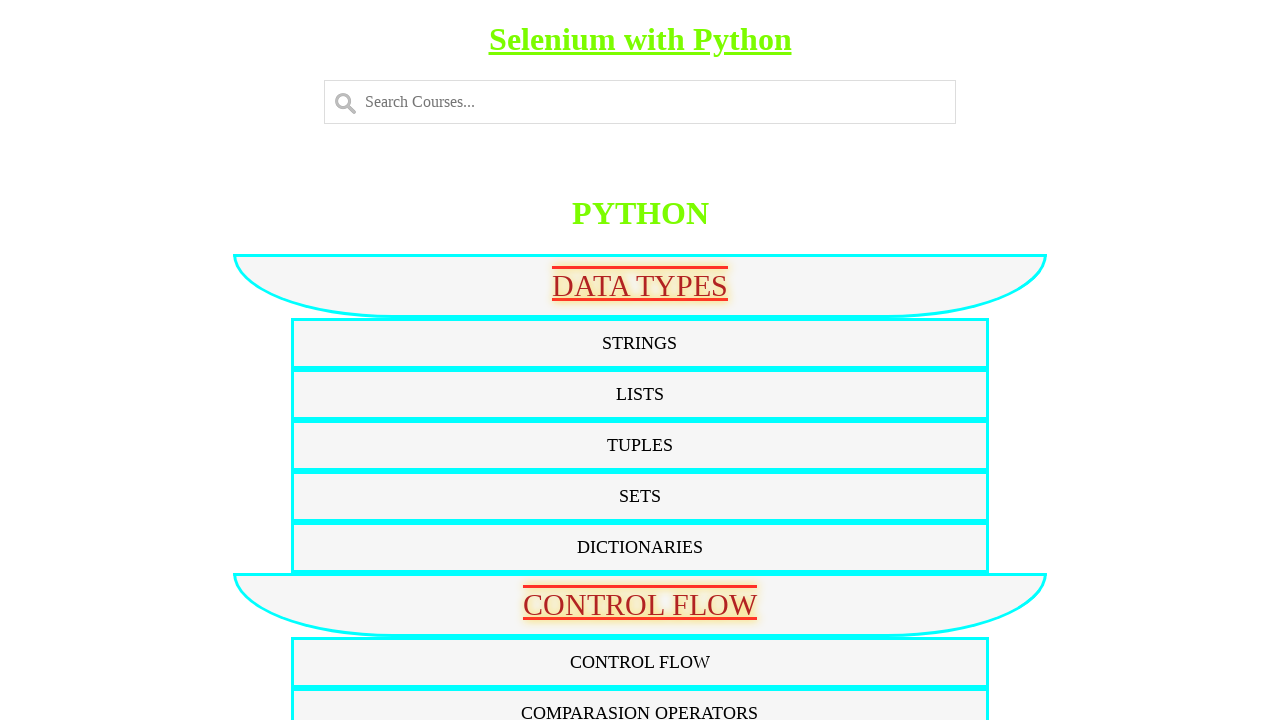

Closed new window/tab
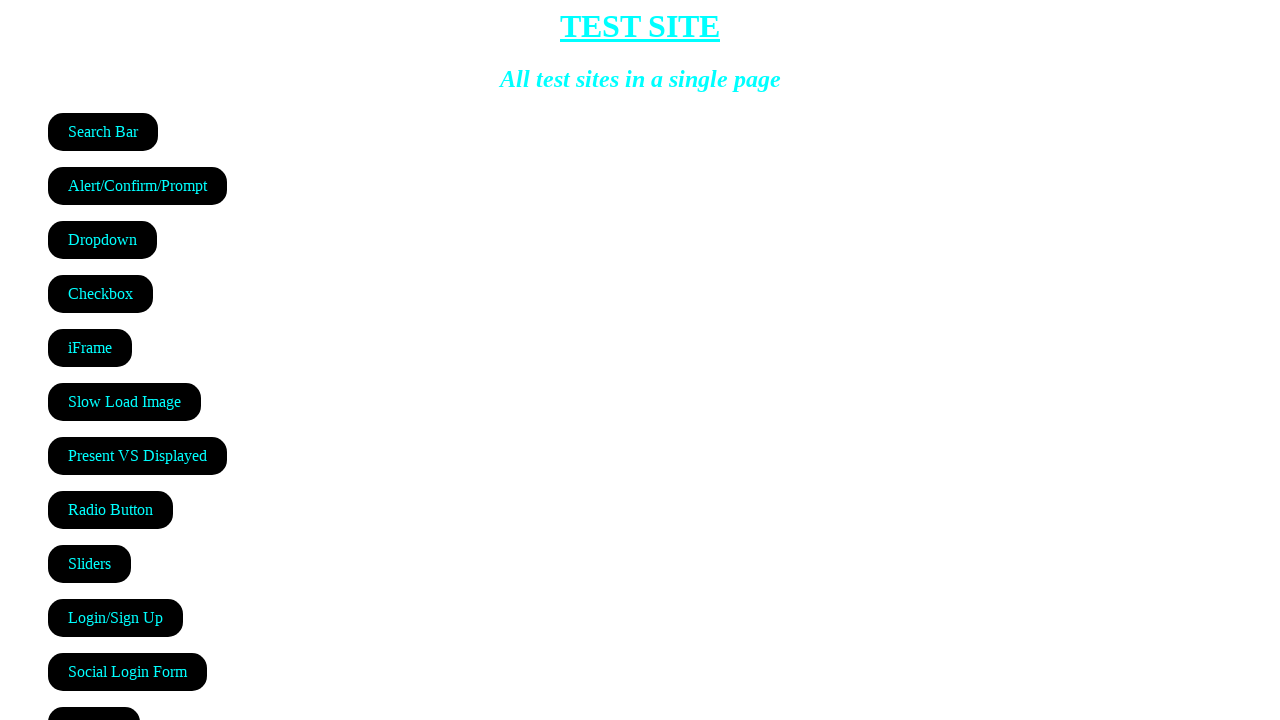

Original page is active again
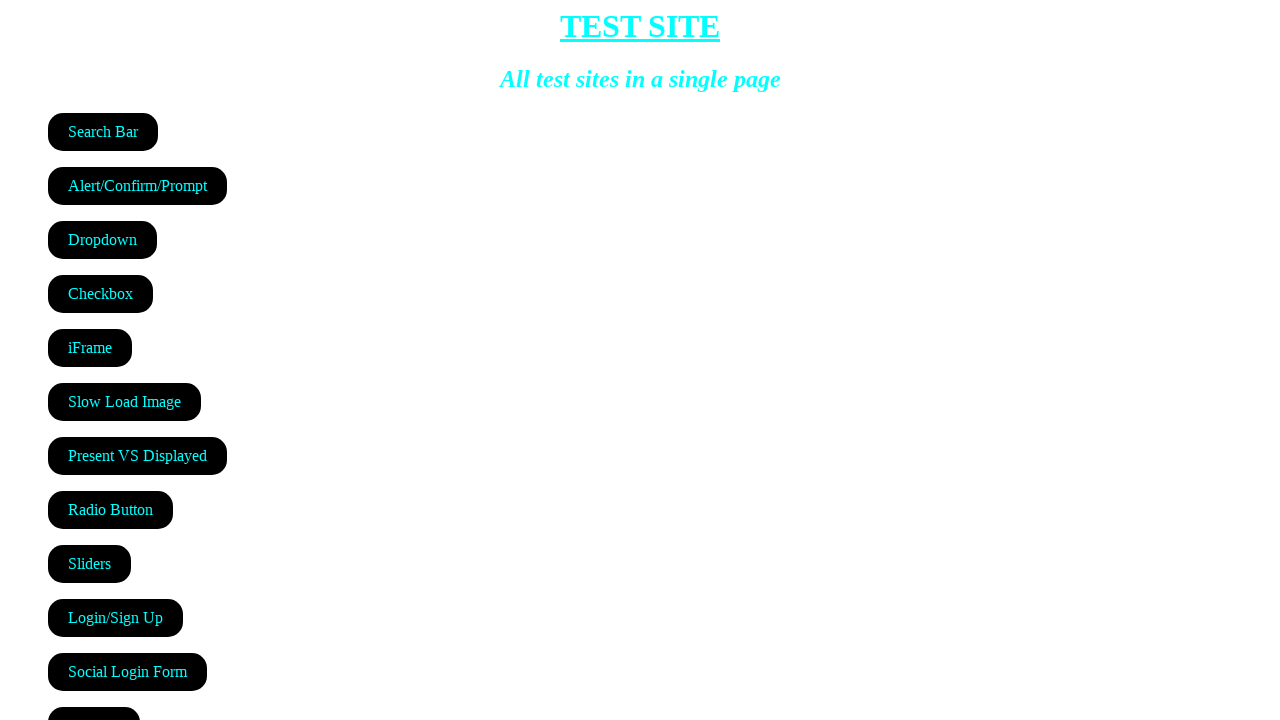

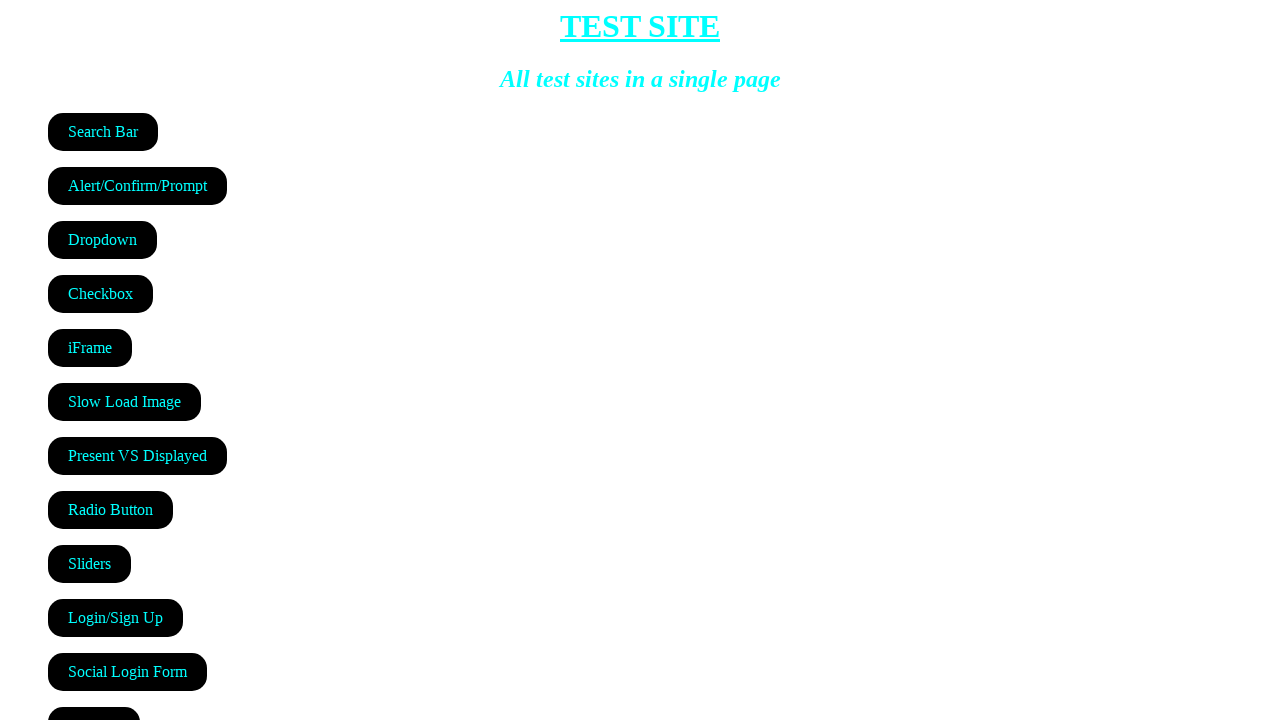